Opens a Douyin (TikTok) user profile page and waits for it to load

Starting URL: https://www.douyin.com/user/MS4wLjABAAAAii1EPSTJnHfrMxQCxNONsfC6hWwBOAUsnuTNLc0g1Q-KG16oGkKuAyx48kexFkMn?modal_id=7197326333913861428

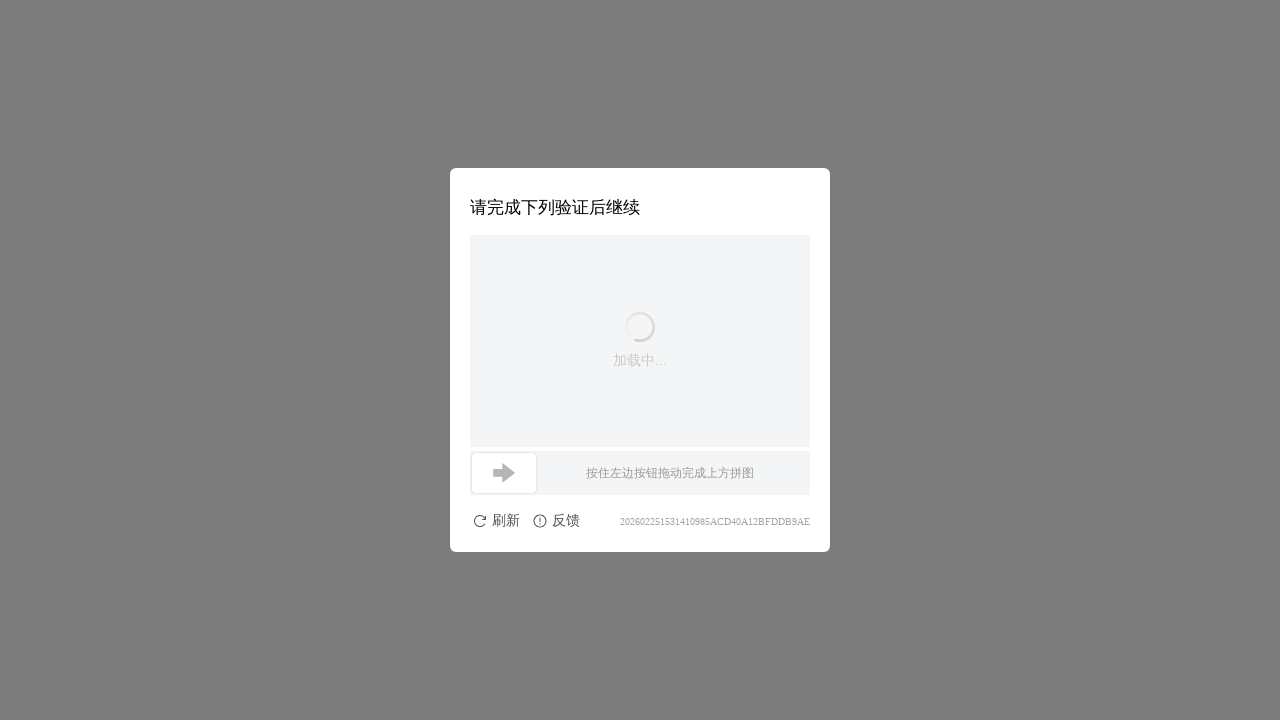

Waited 5 seconds for Douyin user profile page to load completely
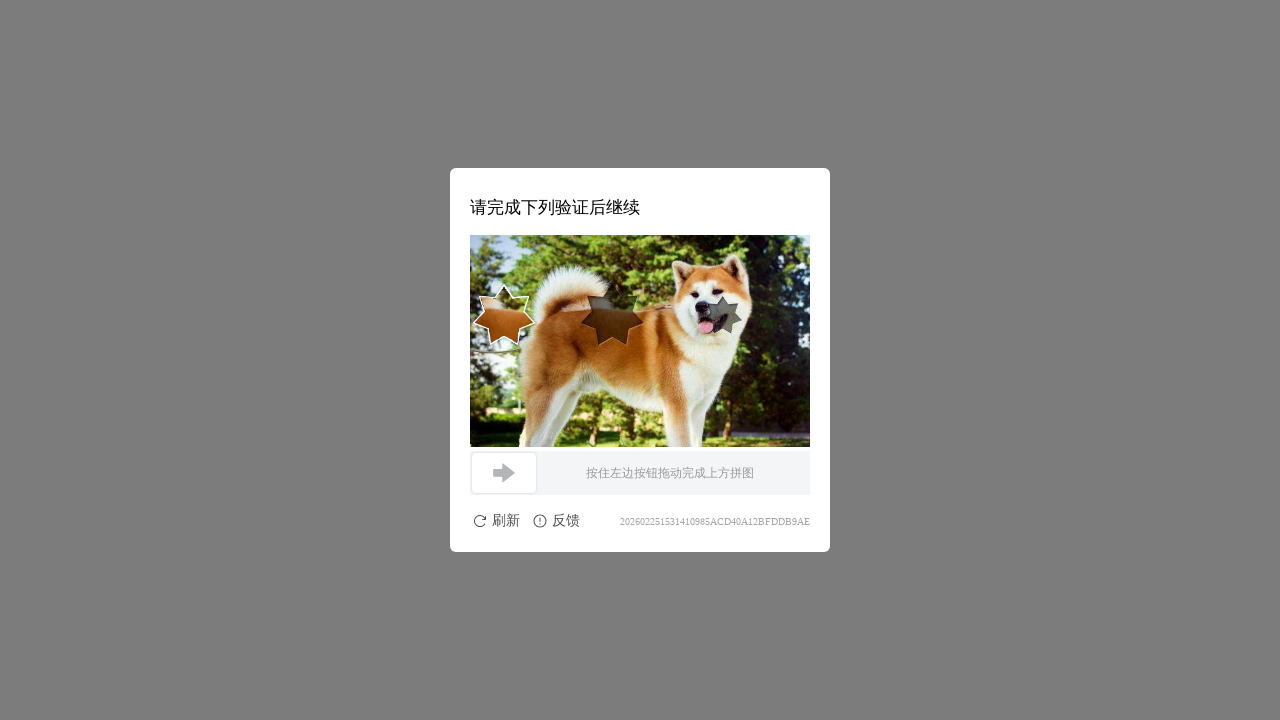

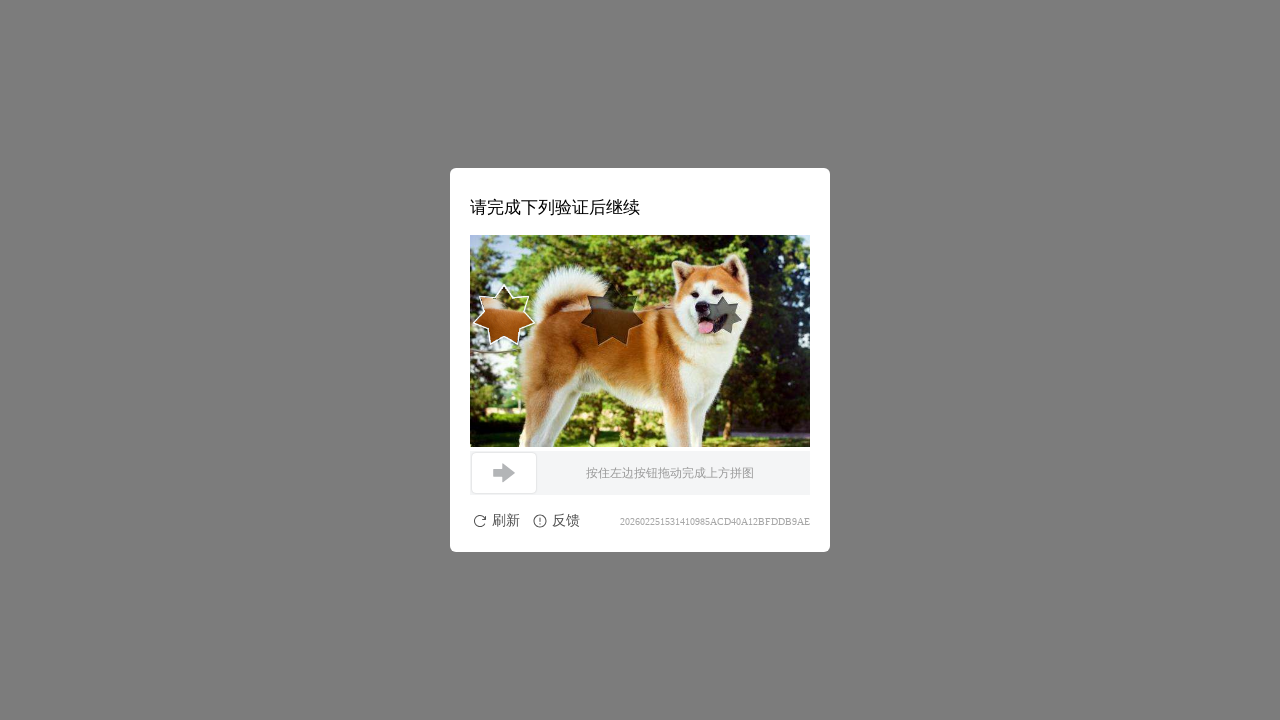